Tests a practice form by filling in first name, last name, selecting gender, and entering a phone number, then verifies the first name field contains the expected value.

Starting URL: https://demoqa.com/automation-practice-form

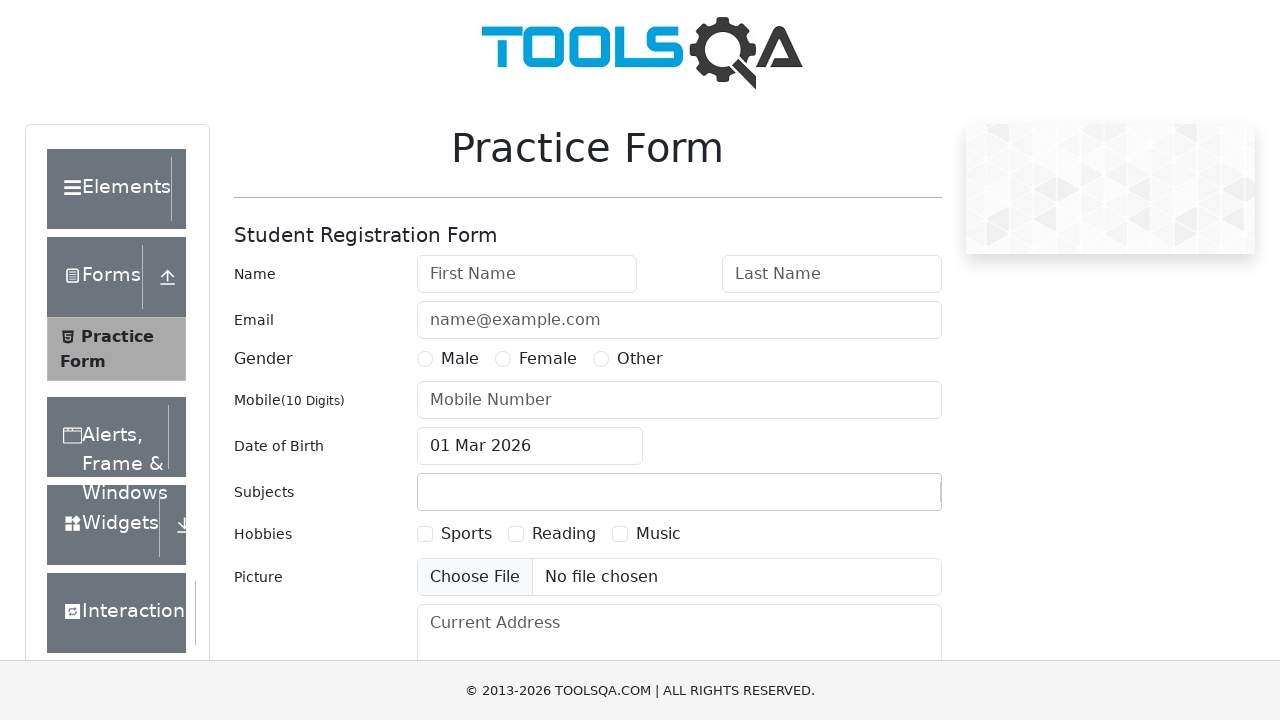

Filled first name field with 'Jennifer' on #firstName
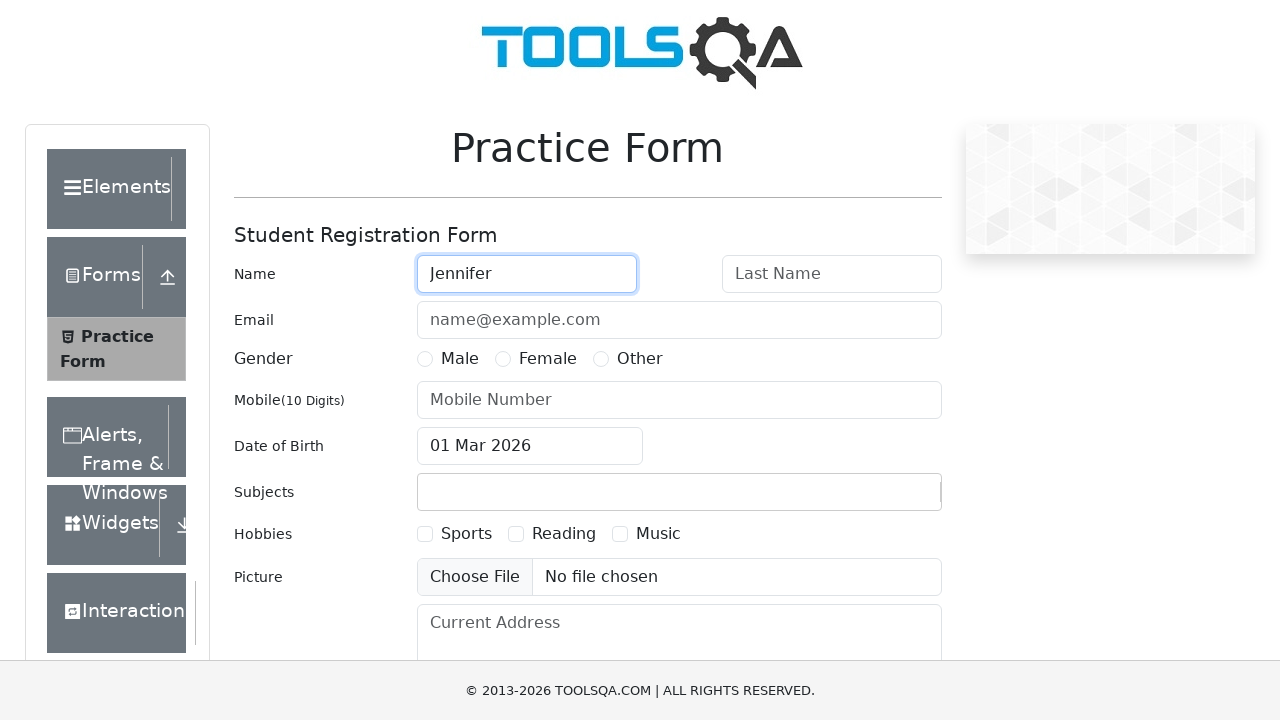

Filled last name field with 'Morrison' on #lastName
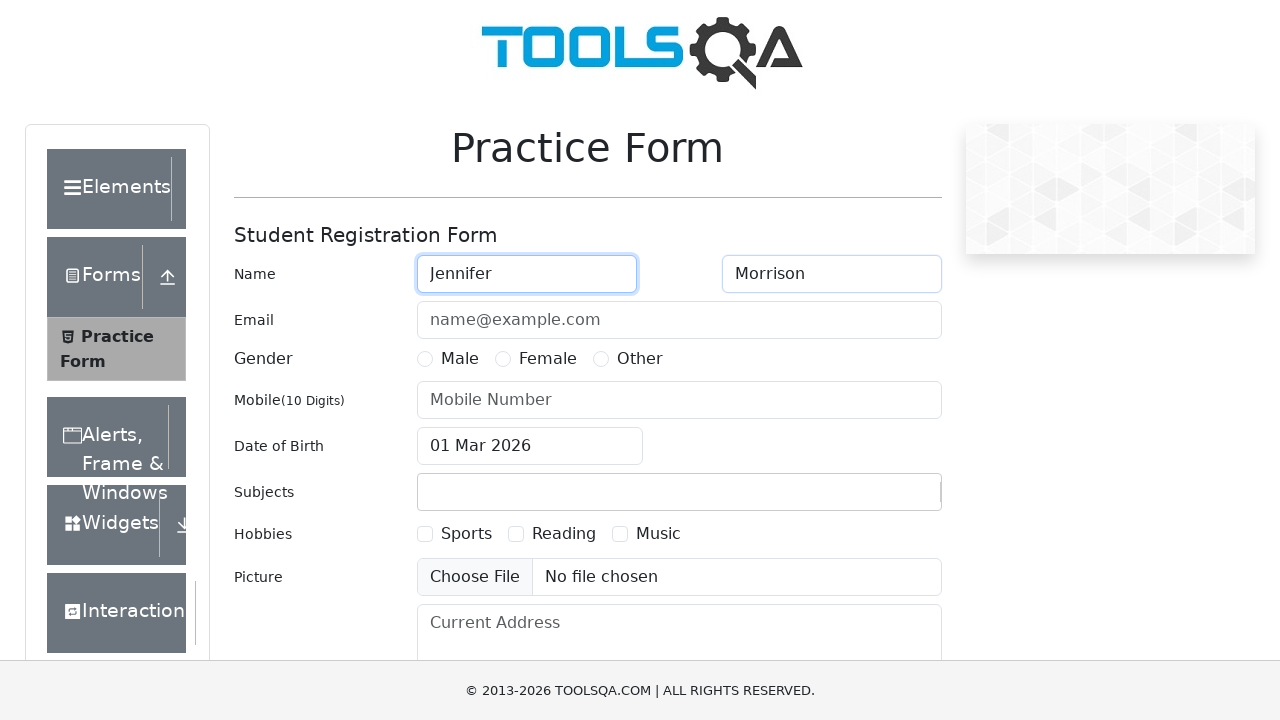

Selected 'Female' gender option at (548, 359) on //label[text()='Female']
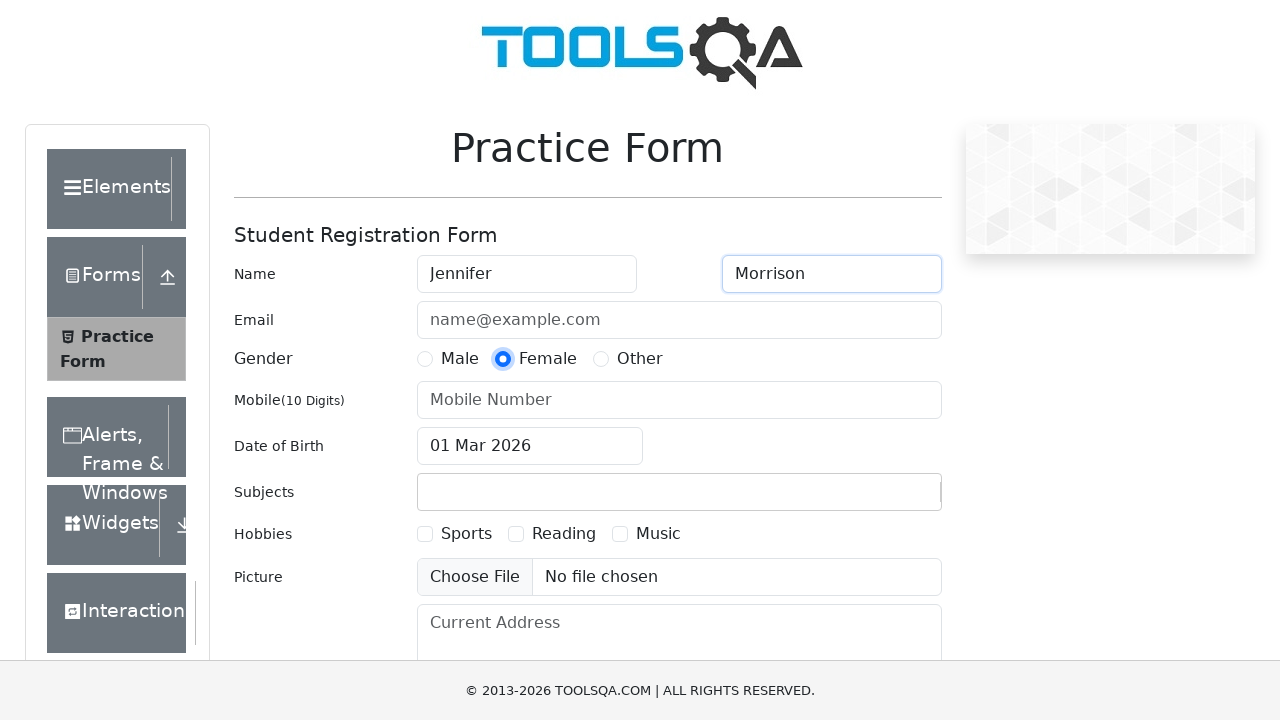

Filled phone number field with '5551234567' on #userNumber
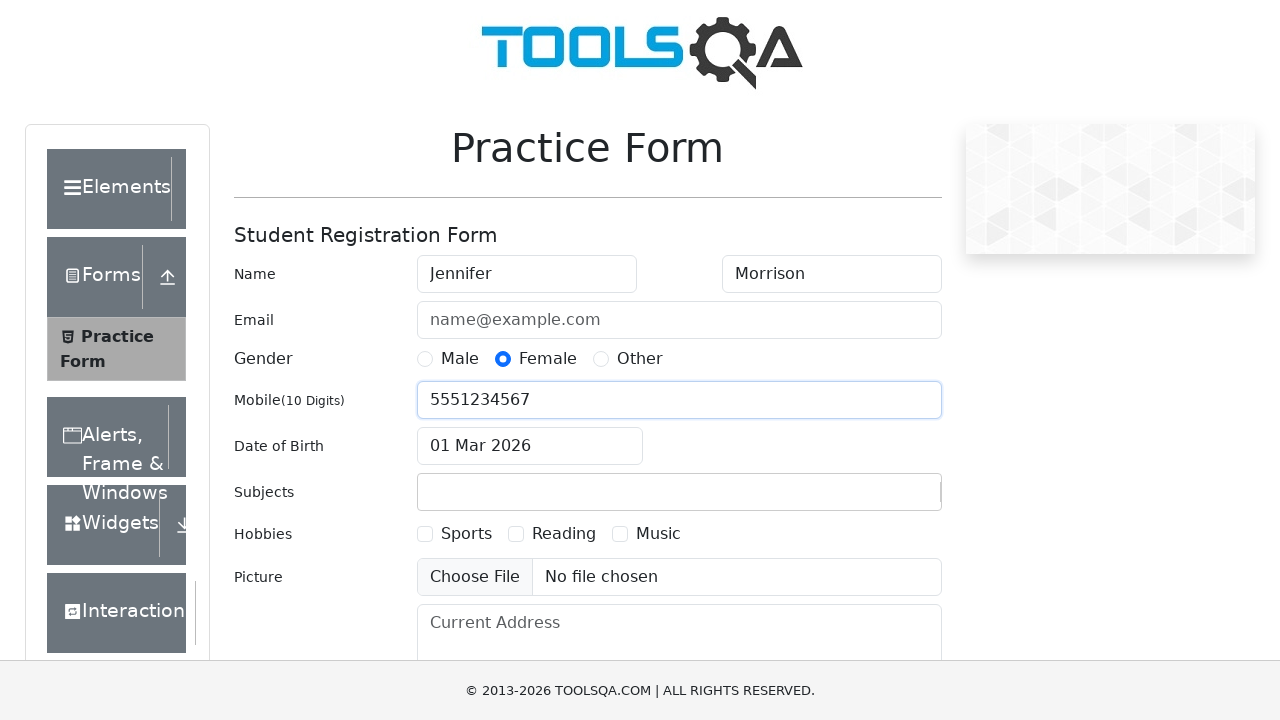

Verified first name field contains expected value 'Jennifer'
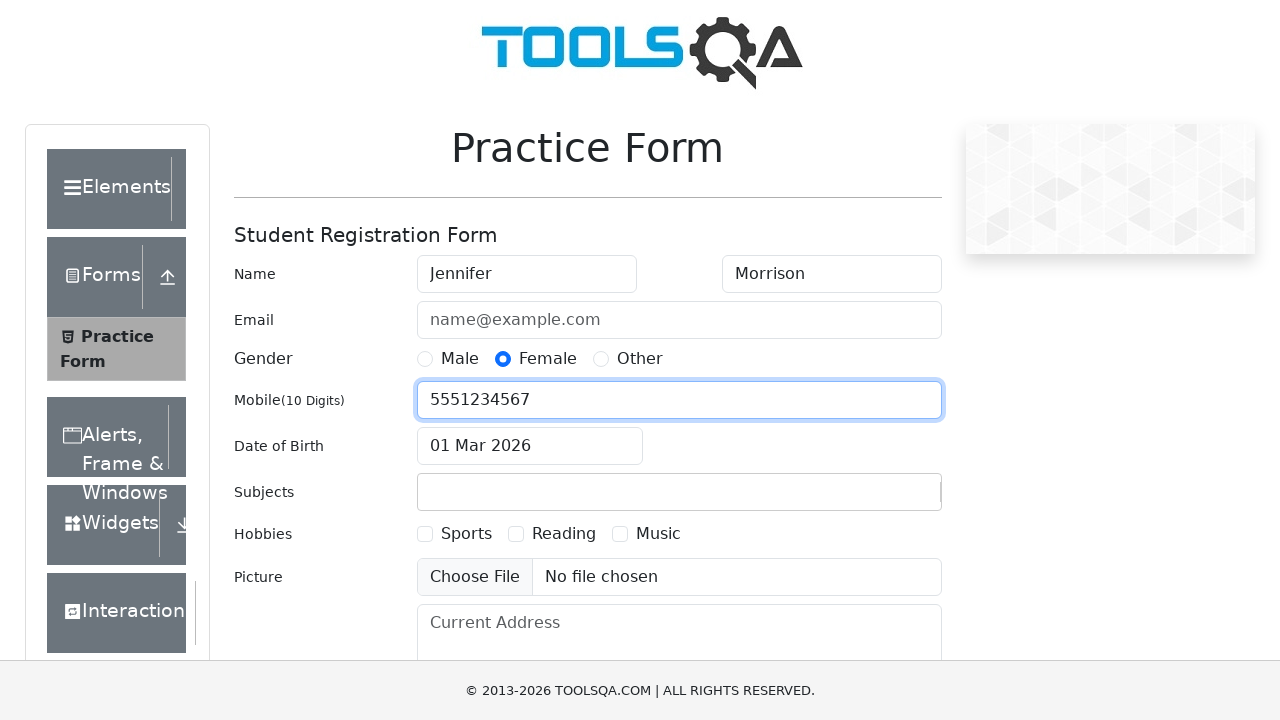

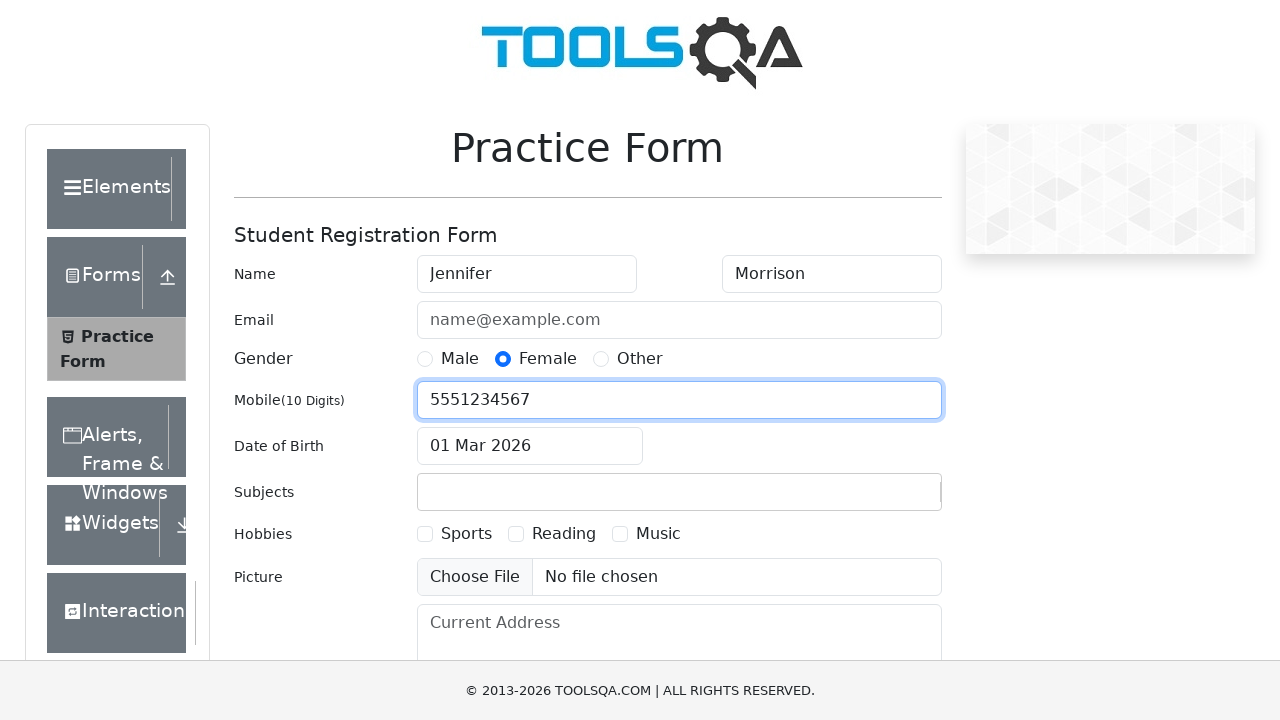